Tests multiple window handling by clicking a link that opens a new window, switching to the new window, and verifying the title changes from "Windows" to "New Window".

Starting URL: https://practice.cydeo.com/windows

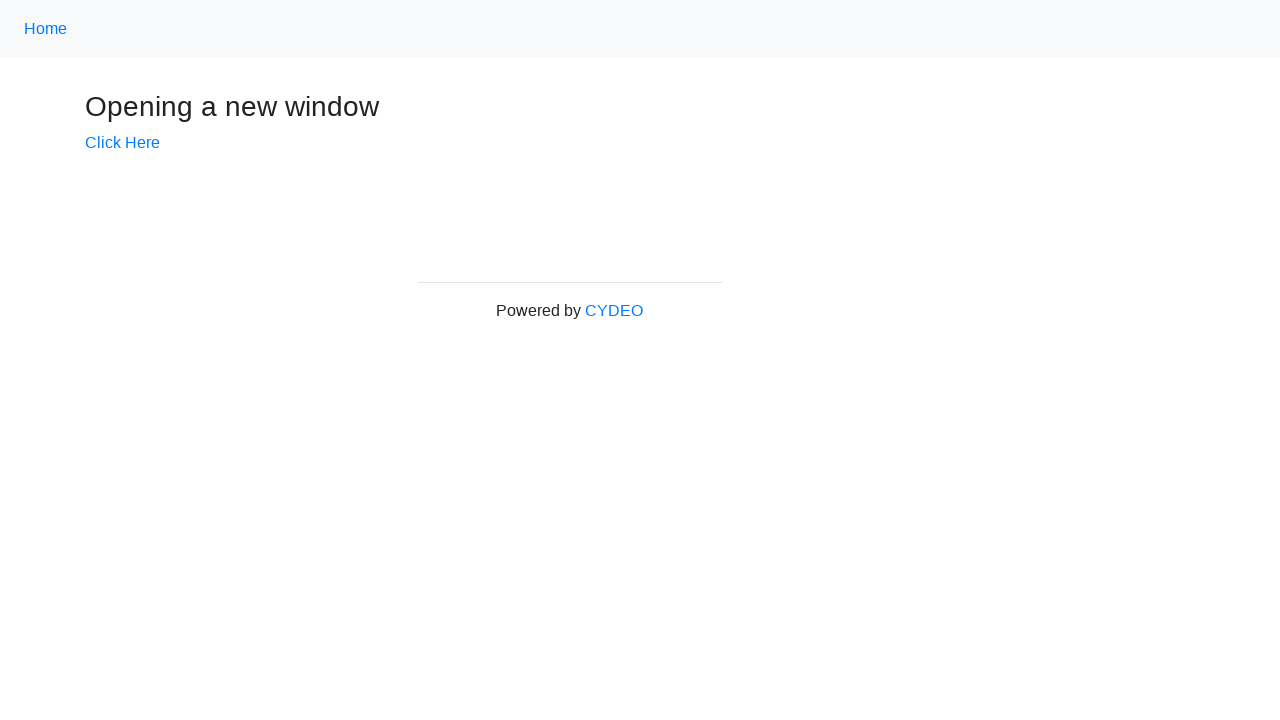

Verified initial page title is 'Windows'
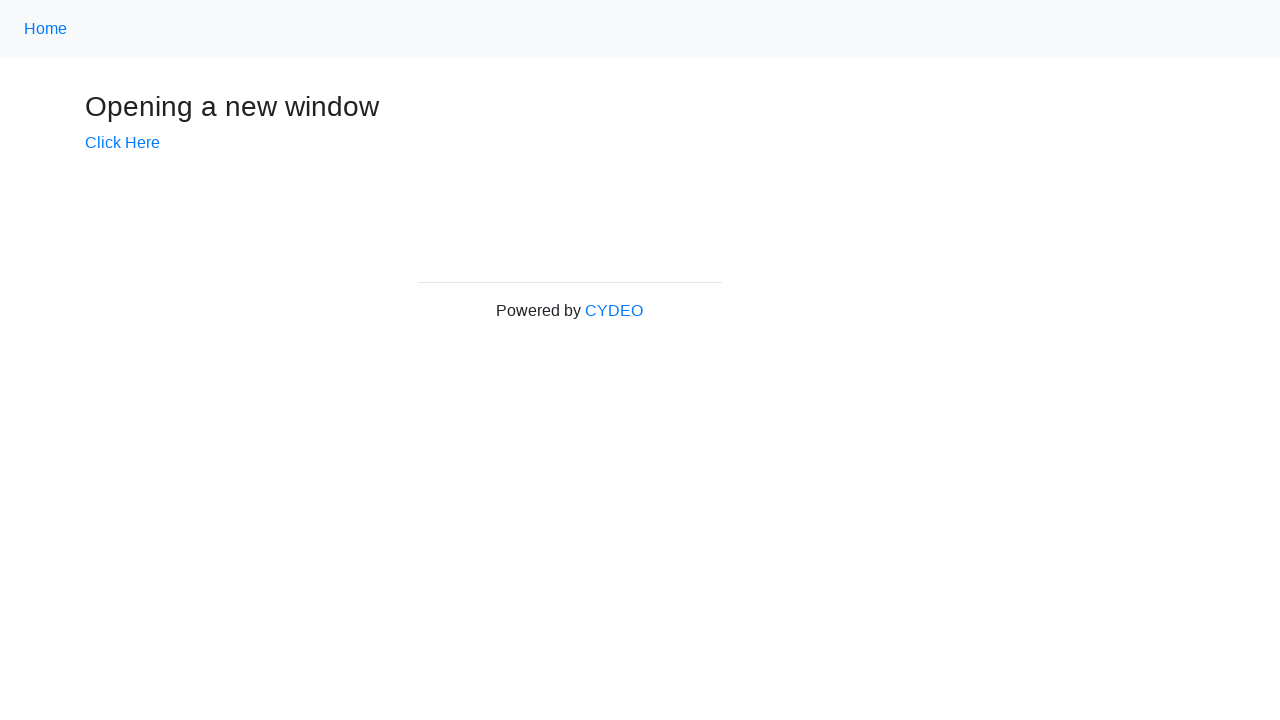

Clicked 'Click Here' link to open new window at (122, 143) on text=Click Here
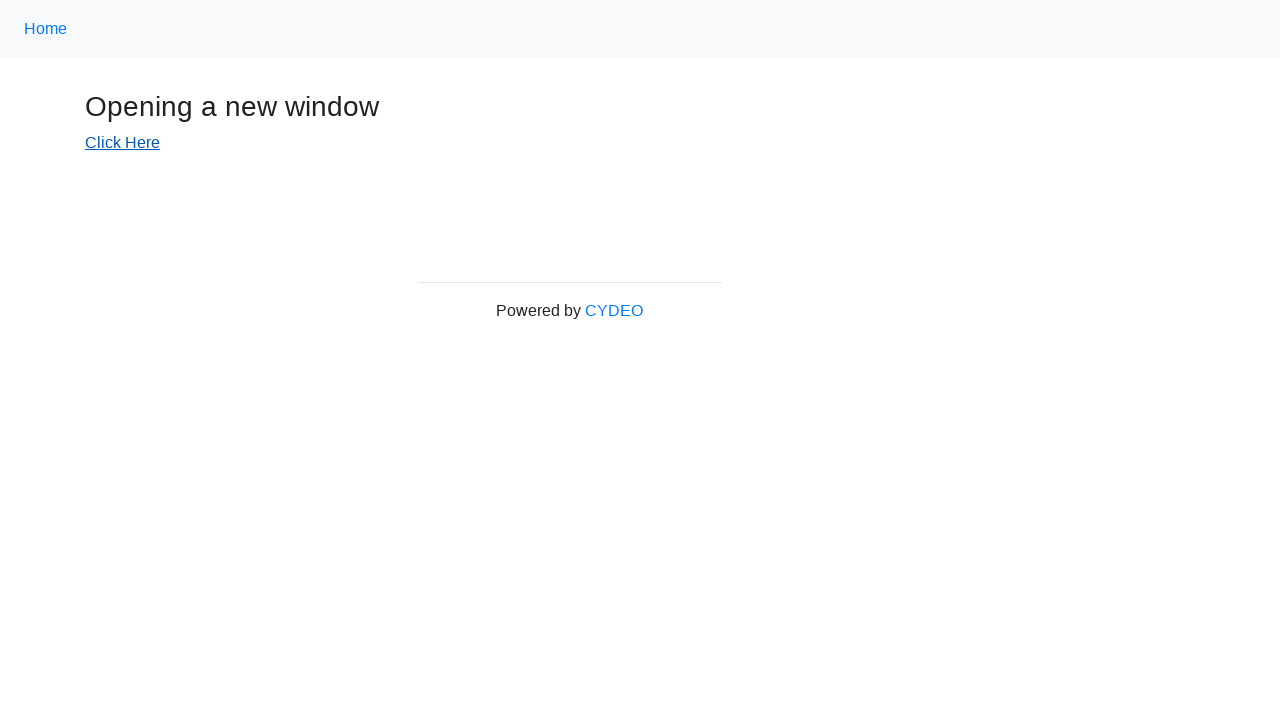

Retrieved new page object from context
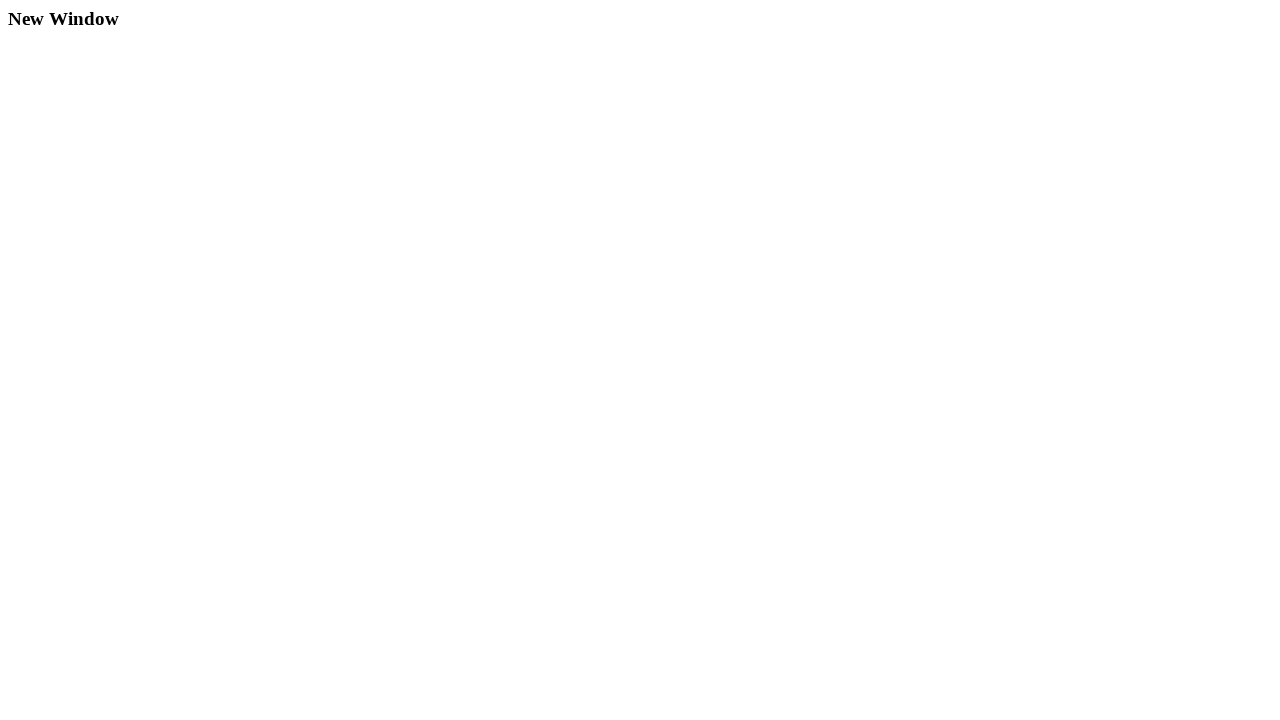

New page finished loading
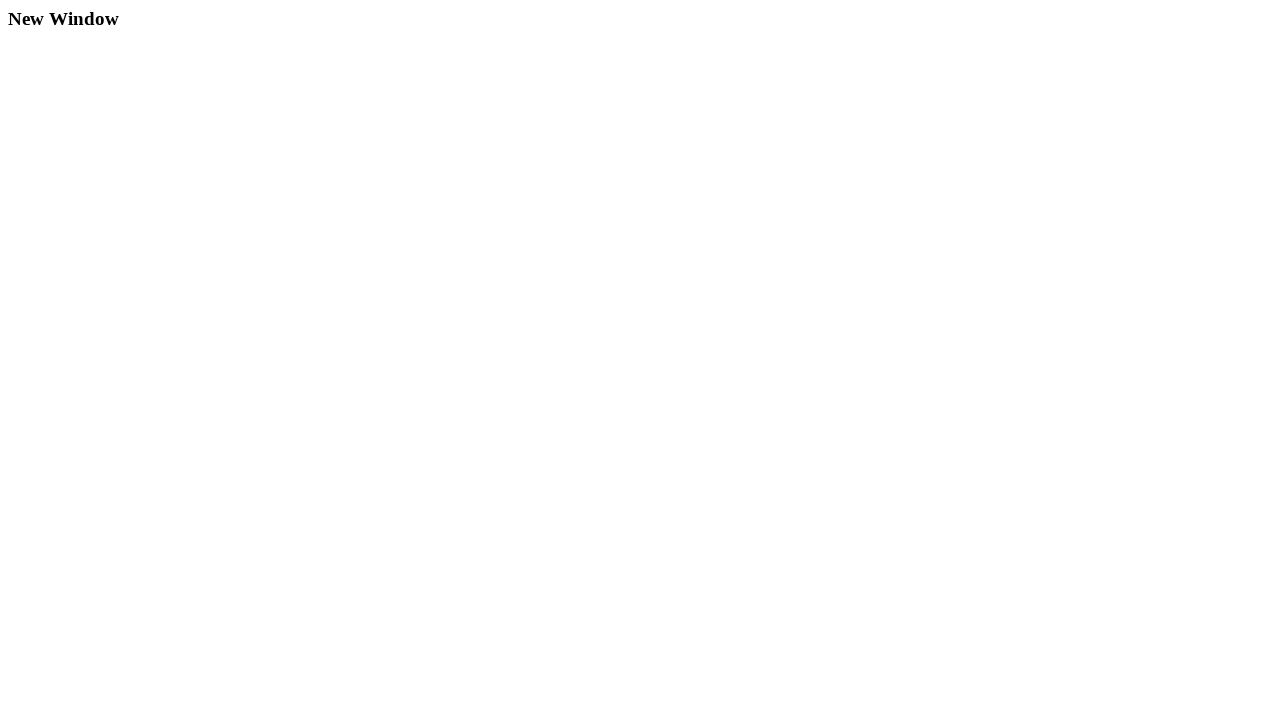

Verified new page title is 'New Window'
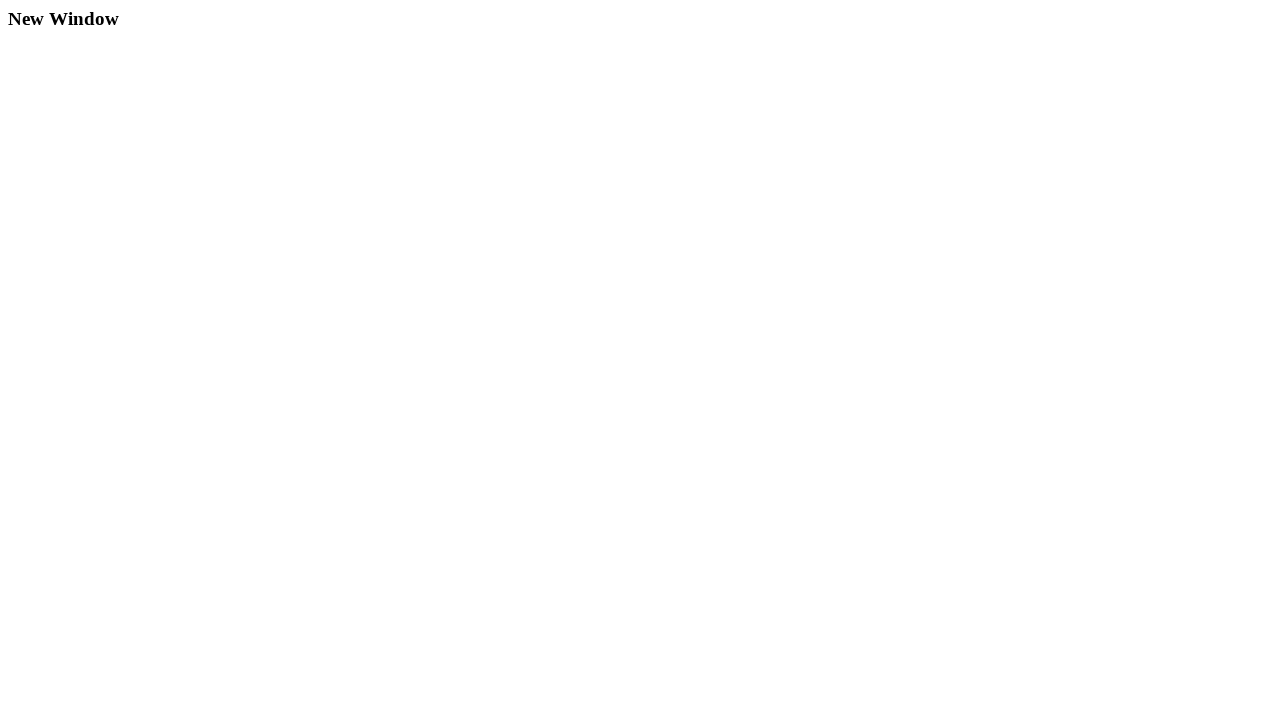

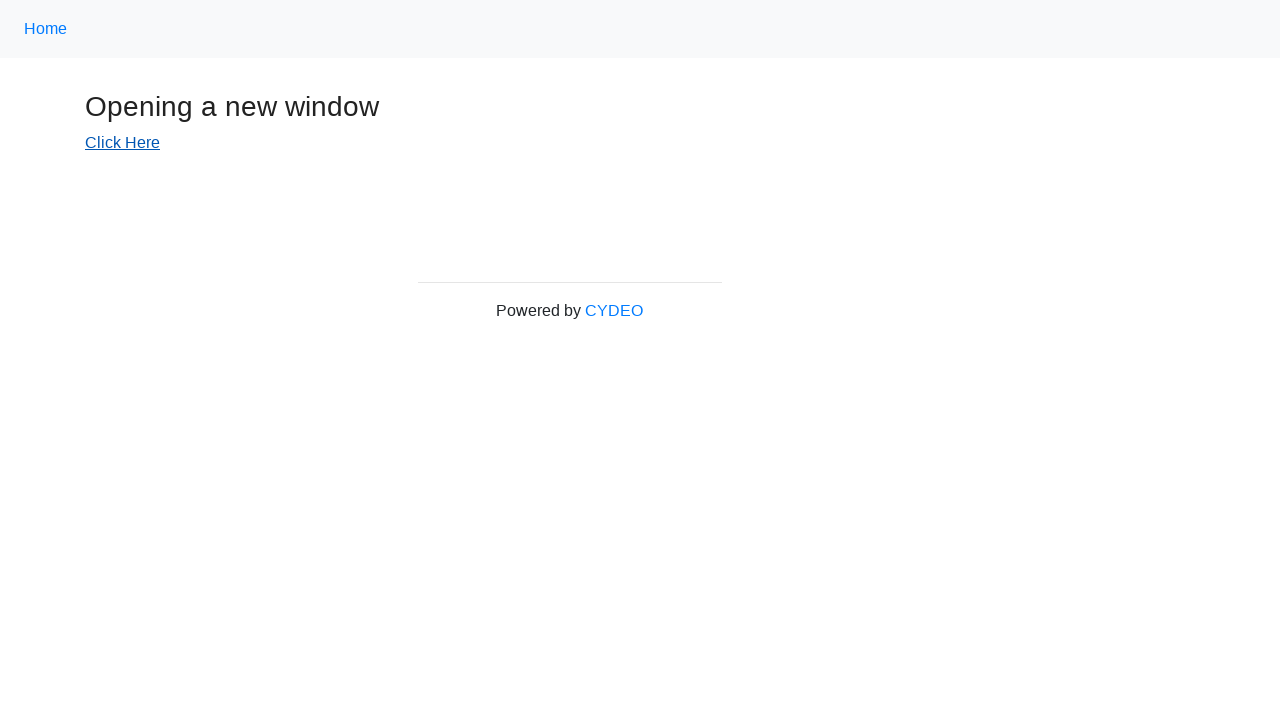